Tests dynamic content loading by clicking the Start button and verifying that "Hello World!" text becomes visible after loading completes.

Starting URL: https://the-internet.herokuapp.com/dynamic_loading/1

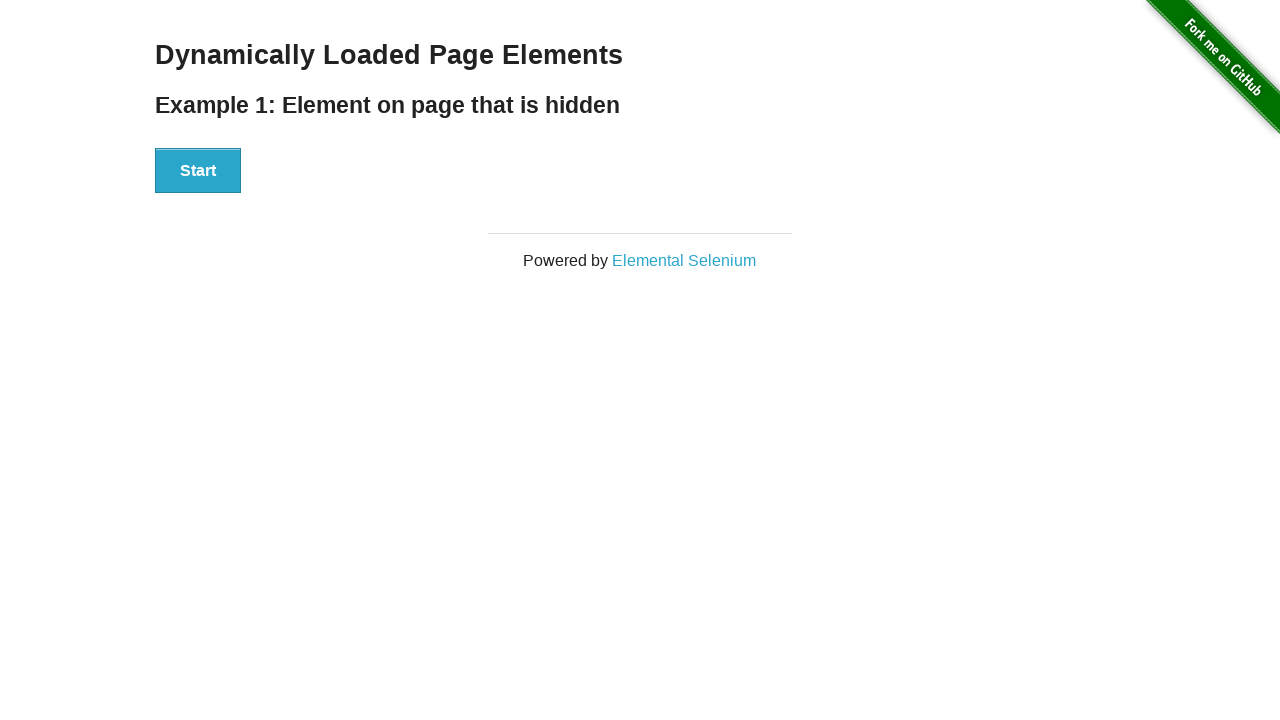

Clicked the Start button to trigger dynamic loading at (198, 171) on xpath=//button
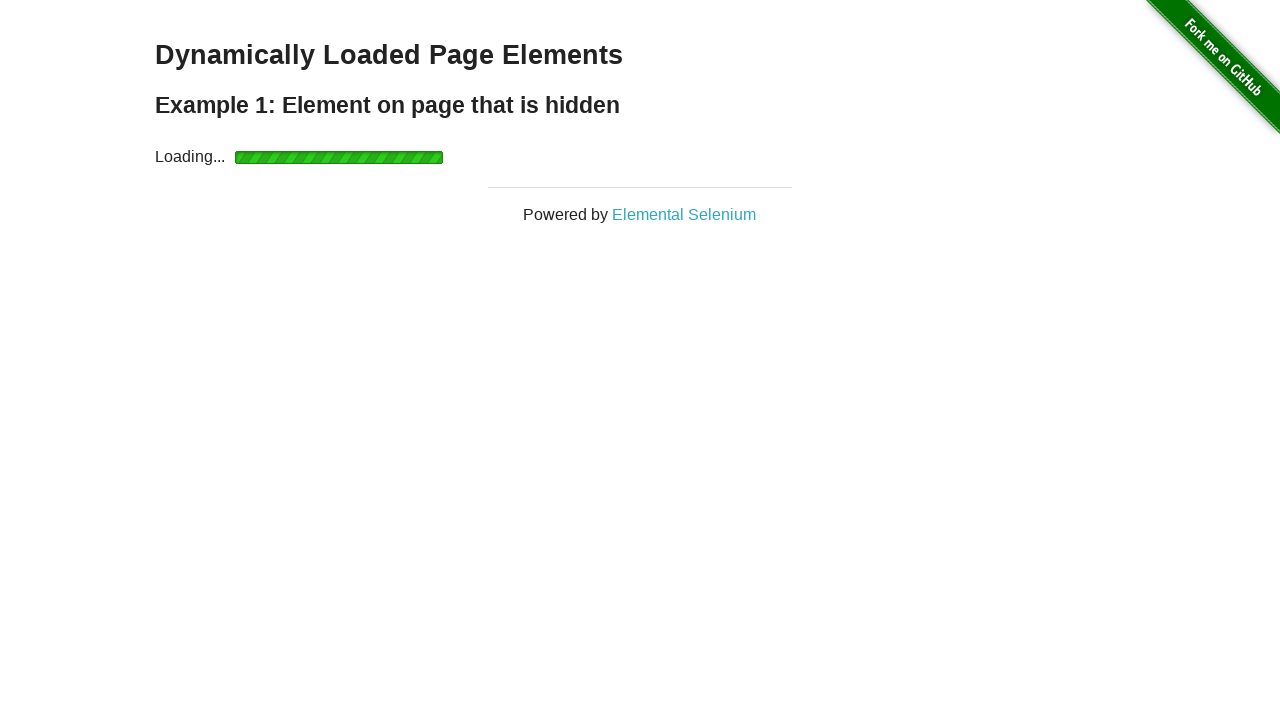

Waited for 'Hello World!' text to become visible after loading completes
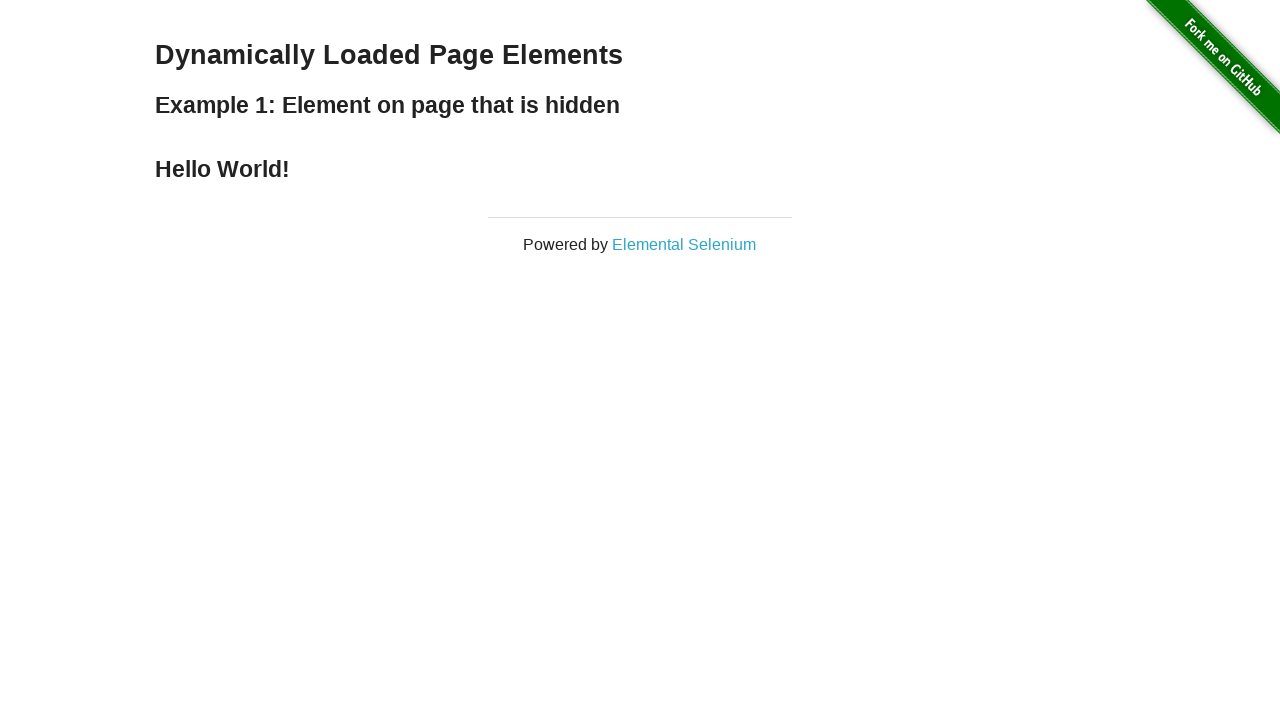

Located the 'Hello World!' element
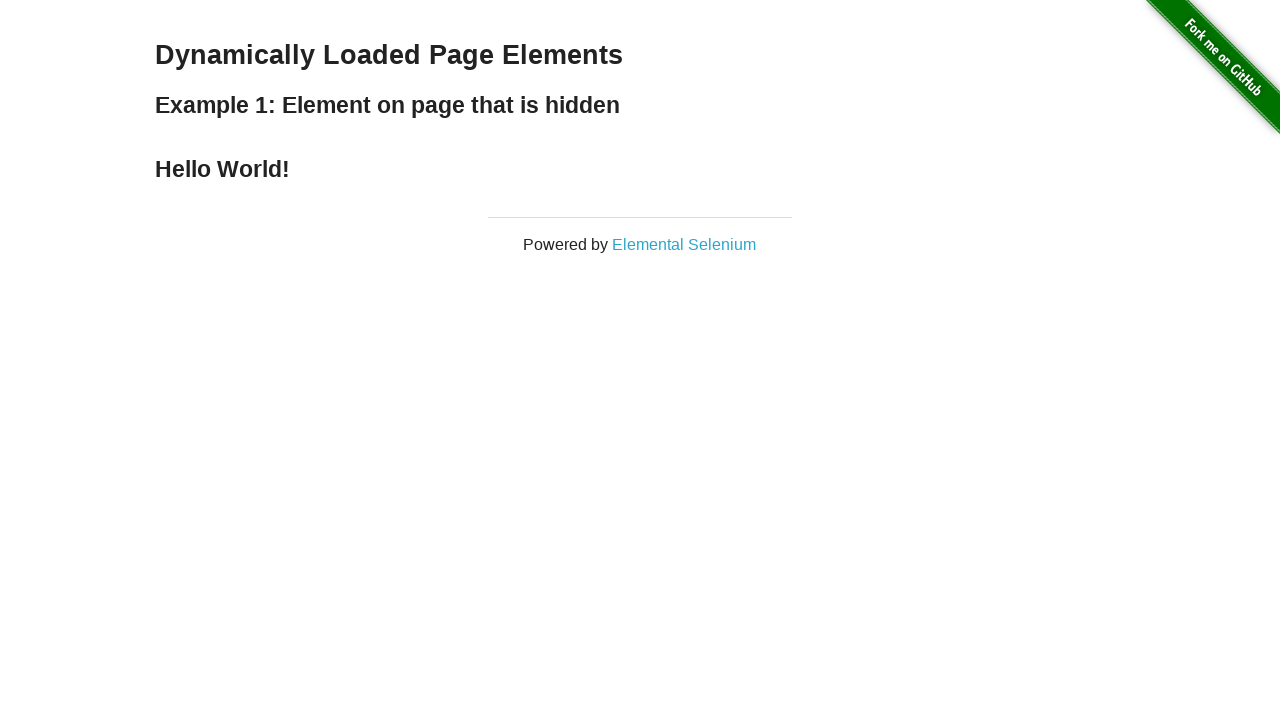

Verified that the element contains 'Hello World!' text
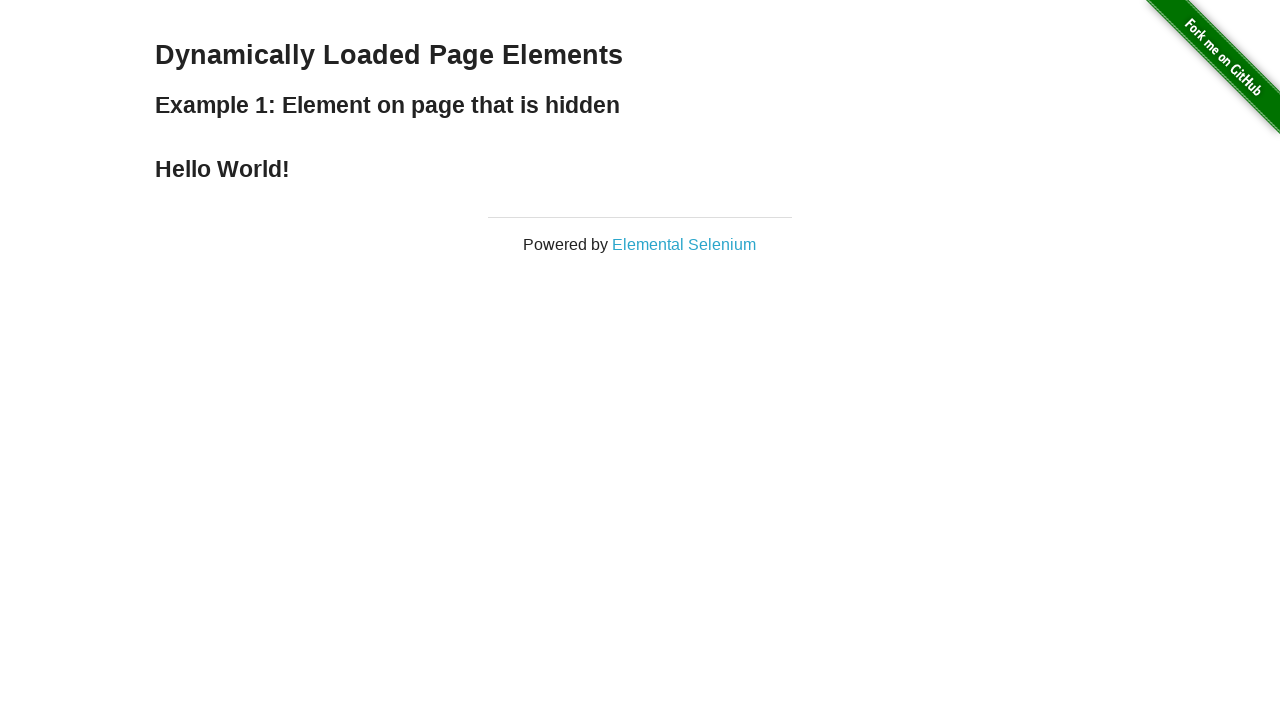

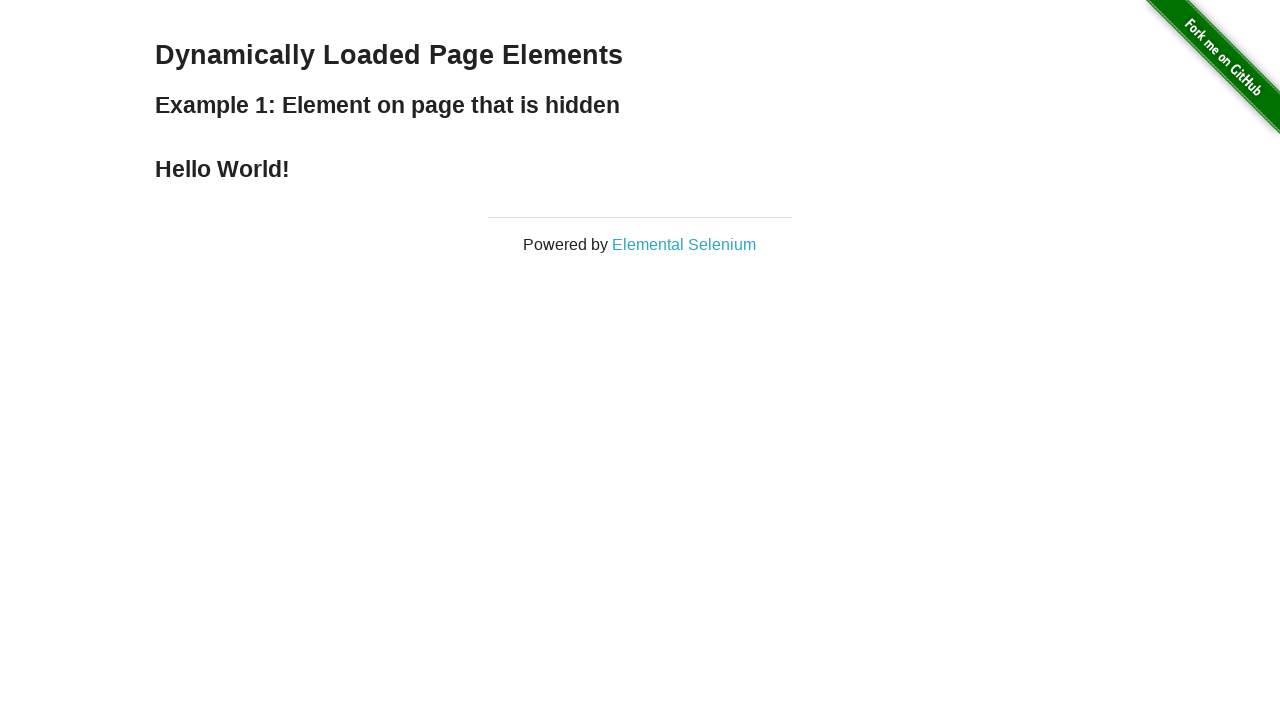